Tests deleting a record from a web table by clicking the delete button for the first row

Starting URL: https://demoqa.com/webtables

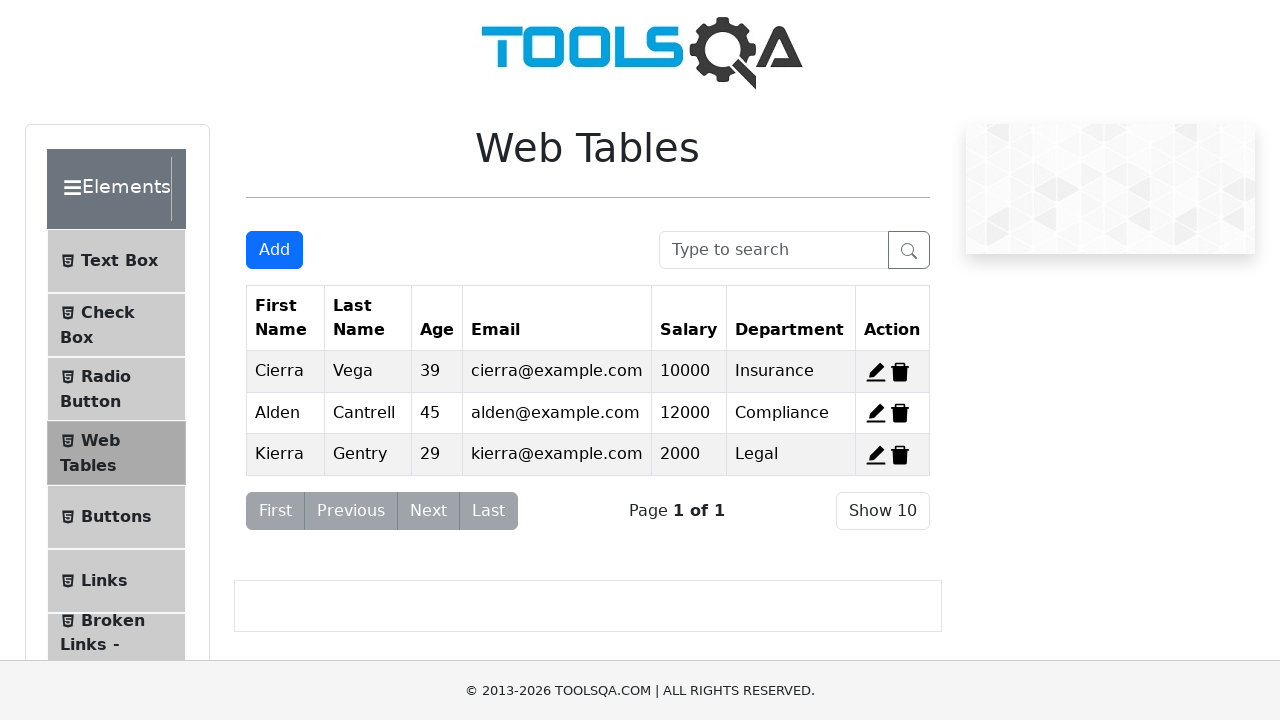

Navigated to DemoQA Web Tables page
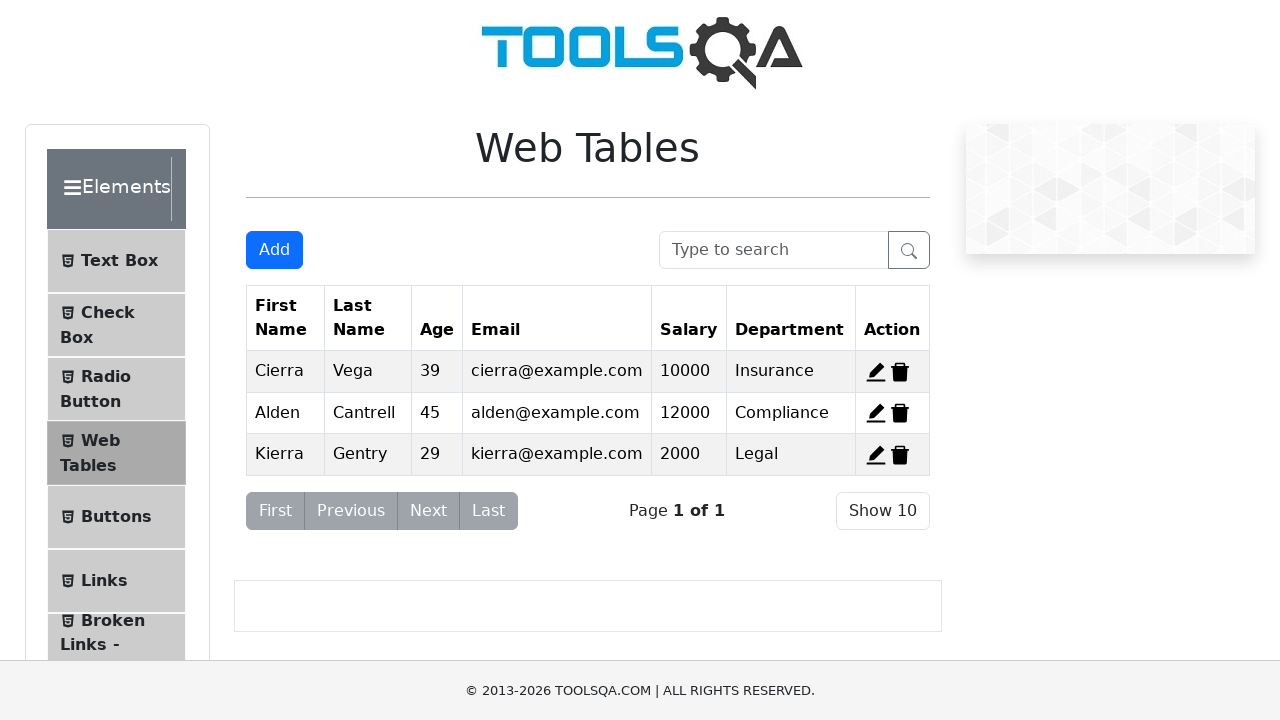

Clicked delete button for the first record in the table at (900, 372) on #delete-record-1 > svg > path
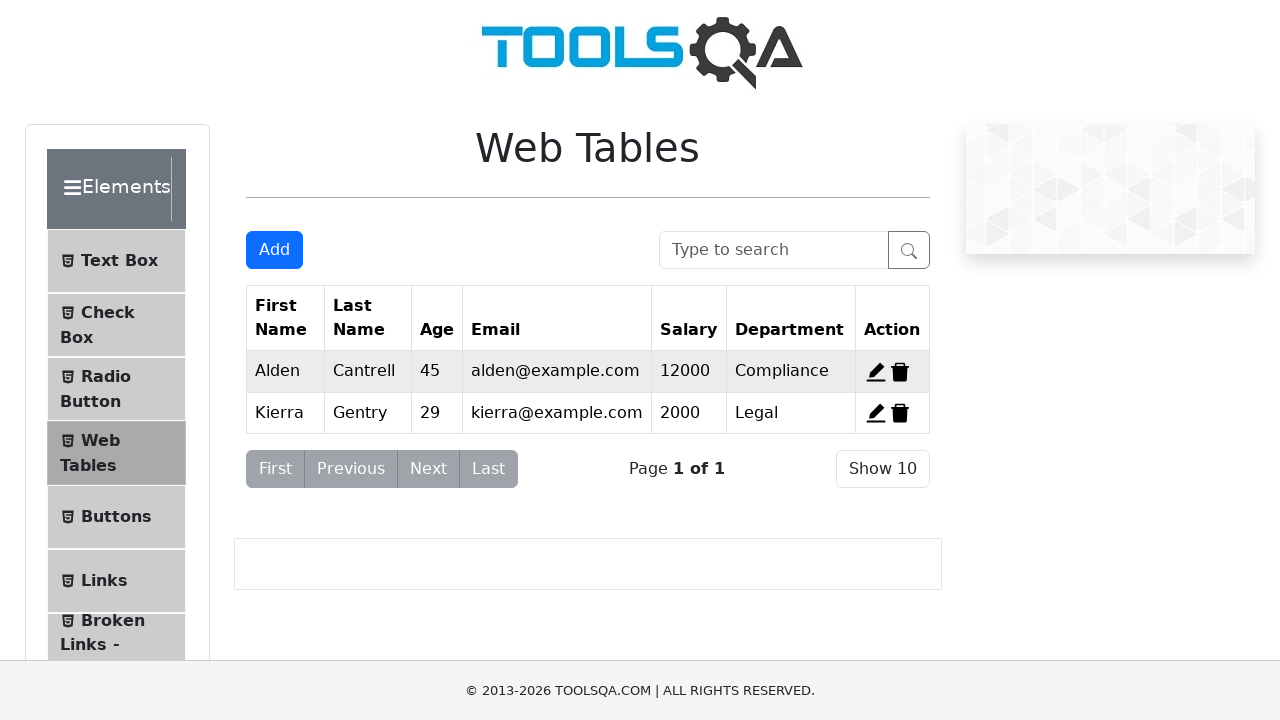

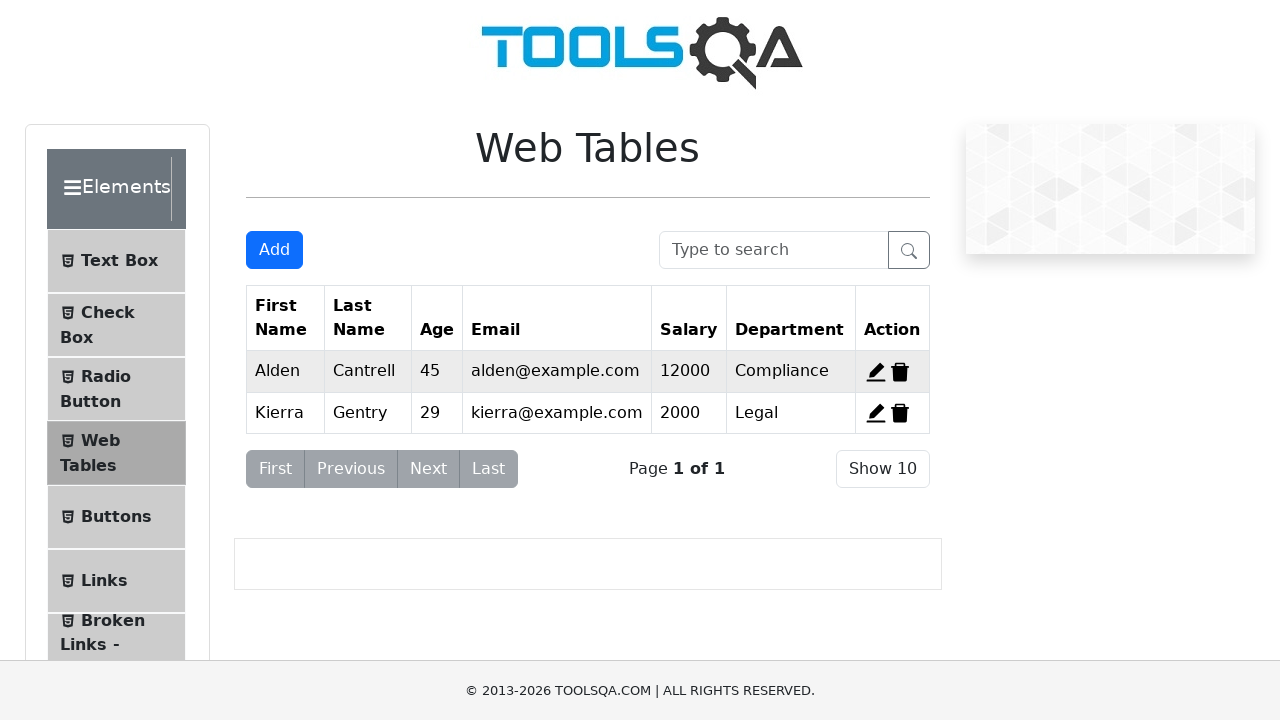